Tests e-commerce checkout flow by searching for products, adding Cashews to cart, and proceeding through checkout

Starting URL: https://rahulshettyacademy.com/seleniumPractise/#/

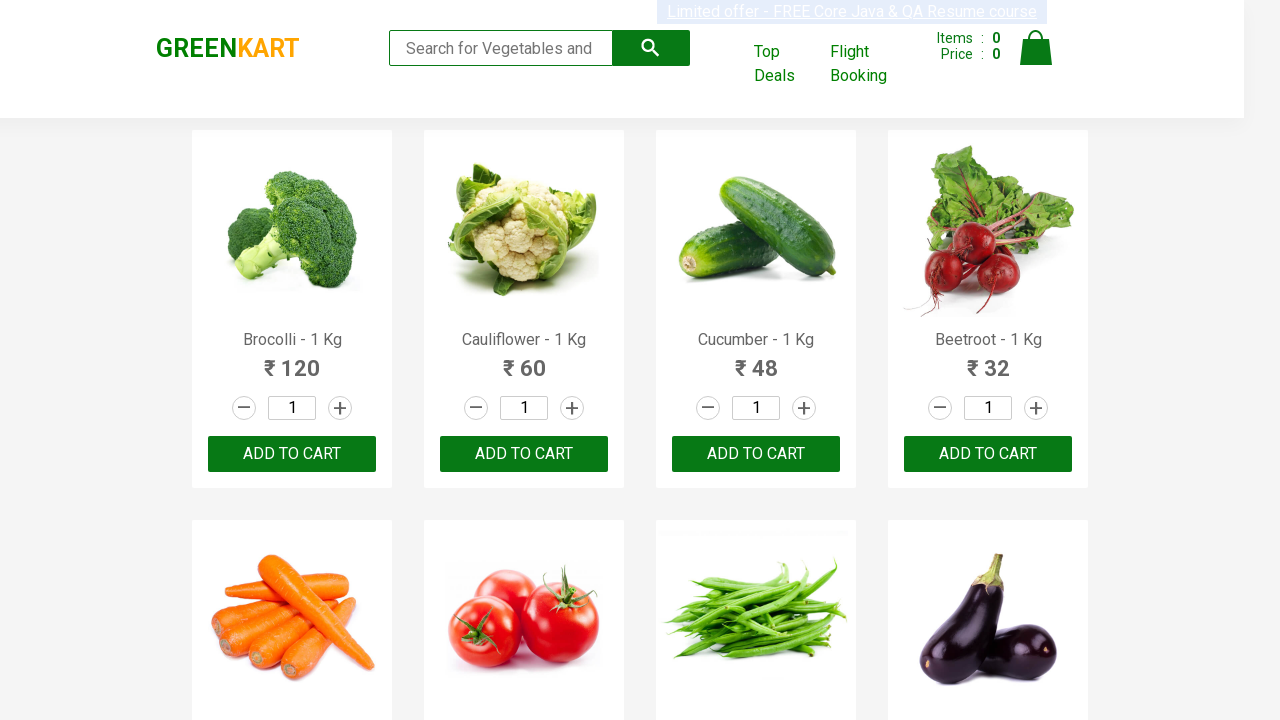

Filled search field with 'ca' to find products on .search-keyword
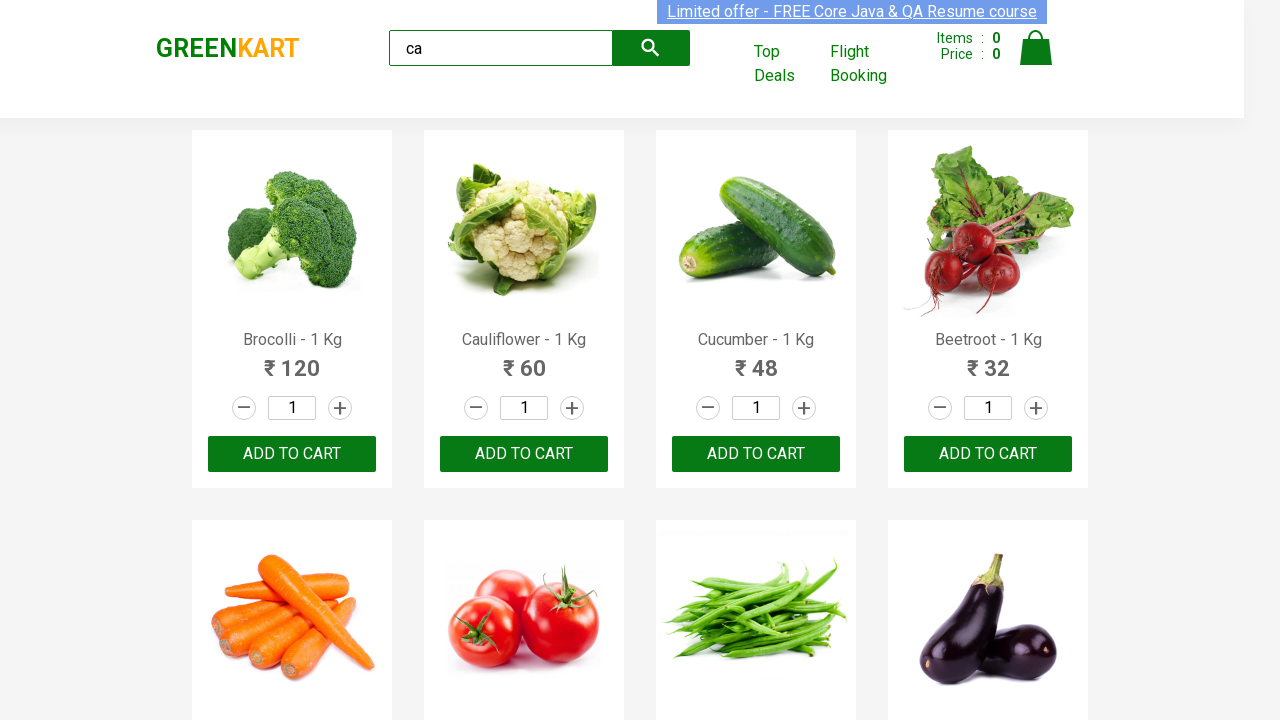

Waited 2 seconds for products to load
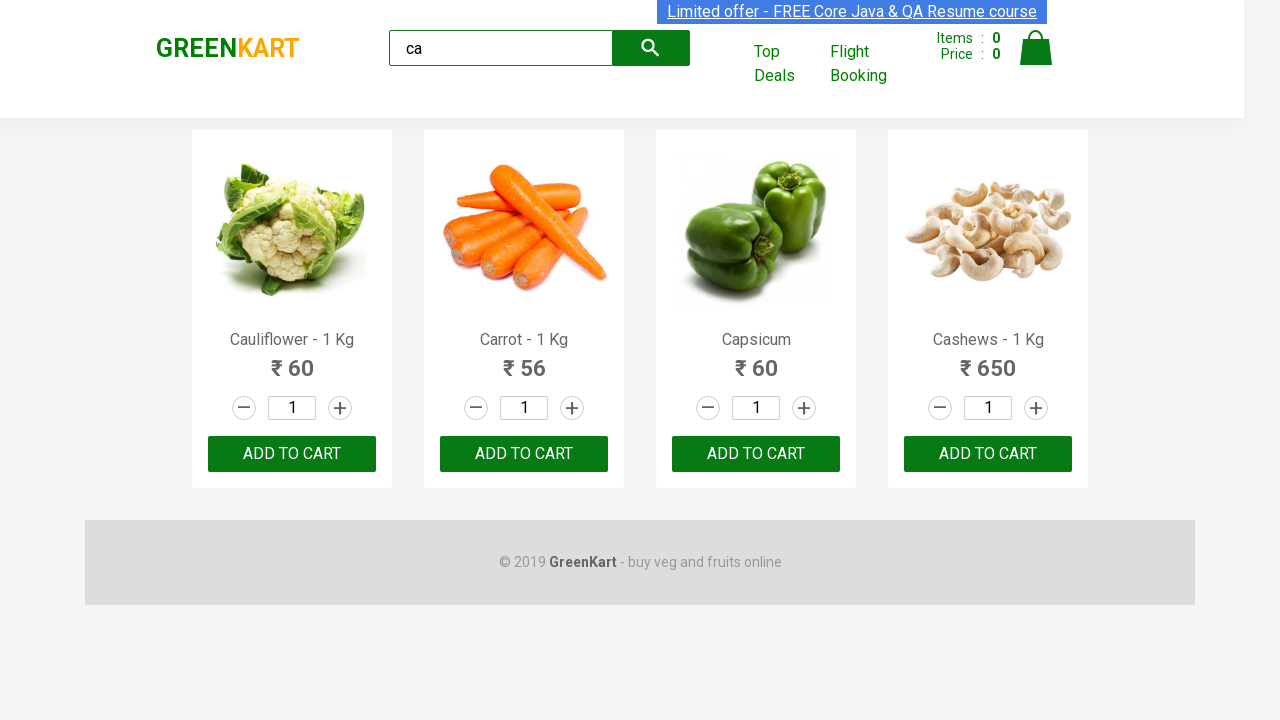

Located all products on the page
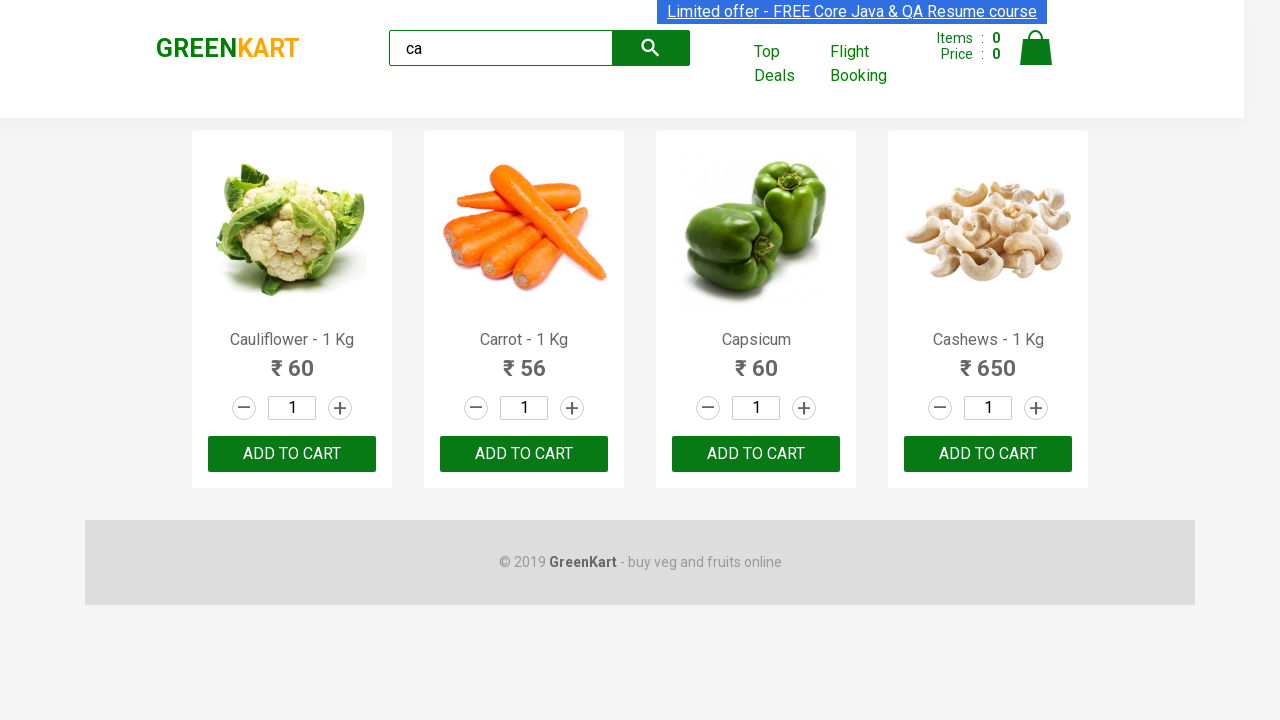

Found Cashews product and clicked 'Add to cart' button at (988, 454) on .products .product >> nth=3 >> button
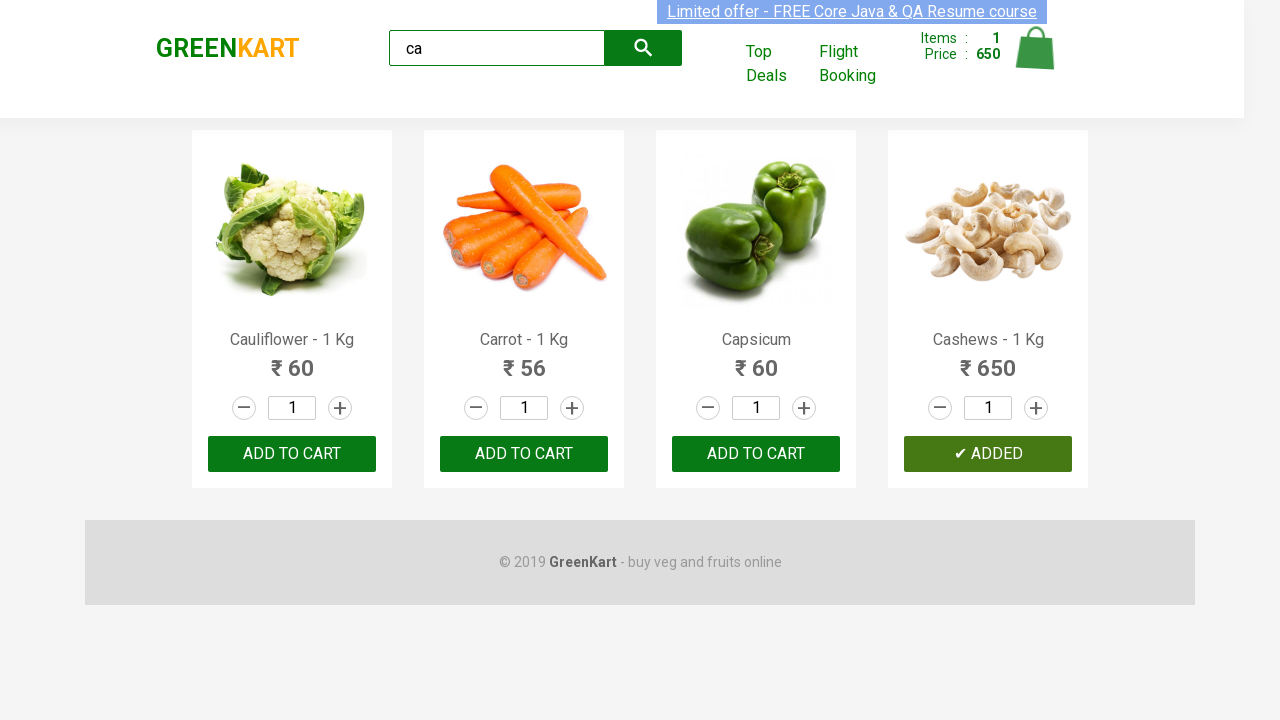

Clicked cart icon to view shopping cart at (1036, 48) on .cart-icon > img
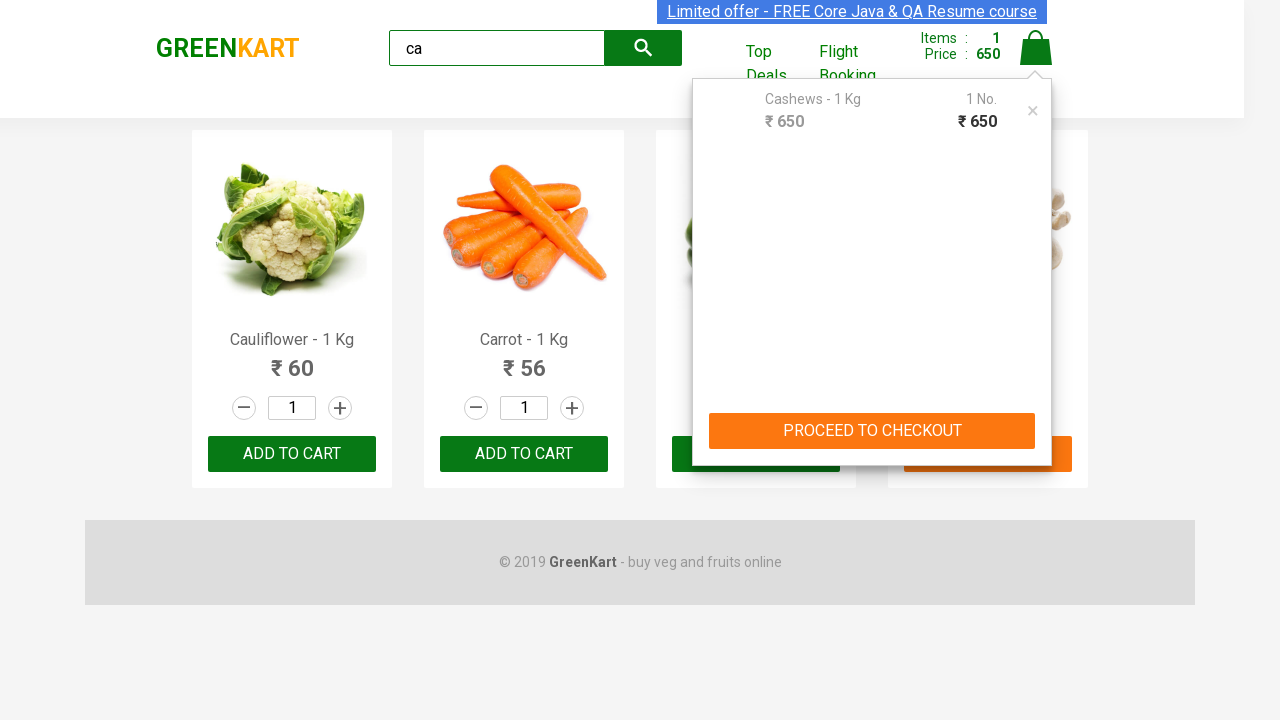

Clicked 'PROCEED TO CHECKOUT' button at (872, 431) on text=PROCEED TO CHECKOUT
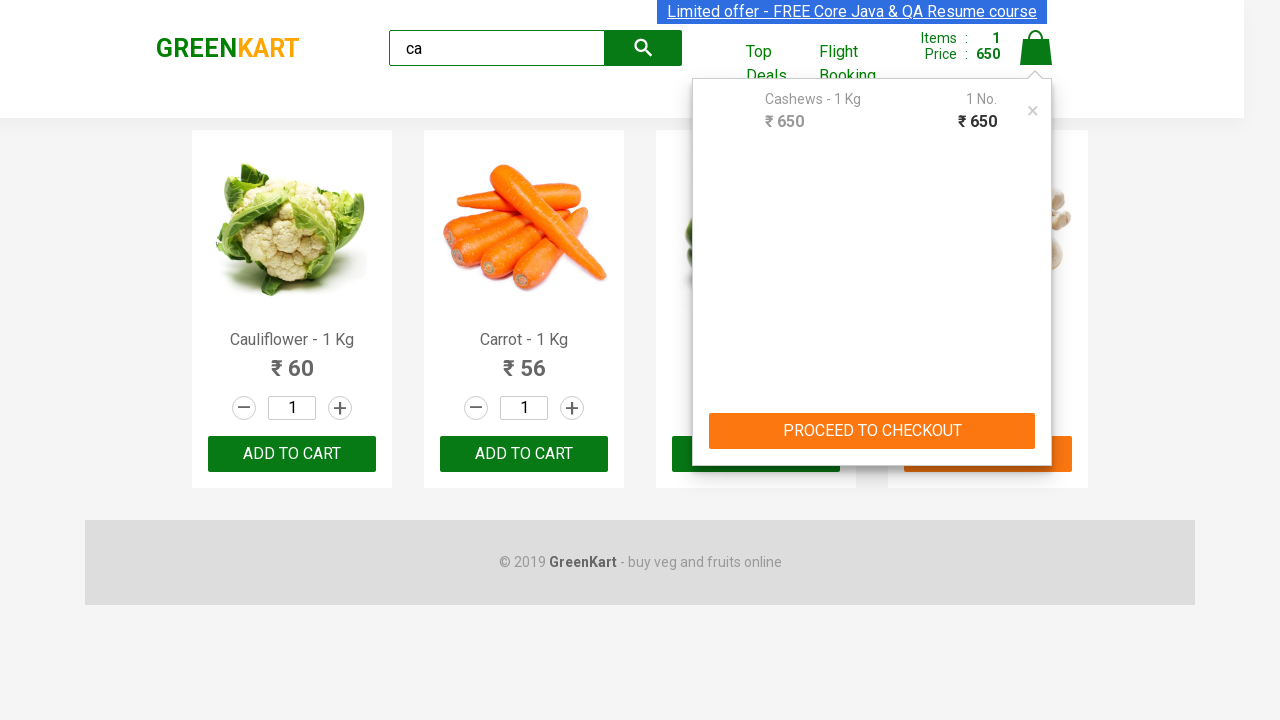

Clicked 'Place Order' button to complete checkout at (1036, 420) on text=Place Order
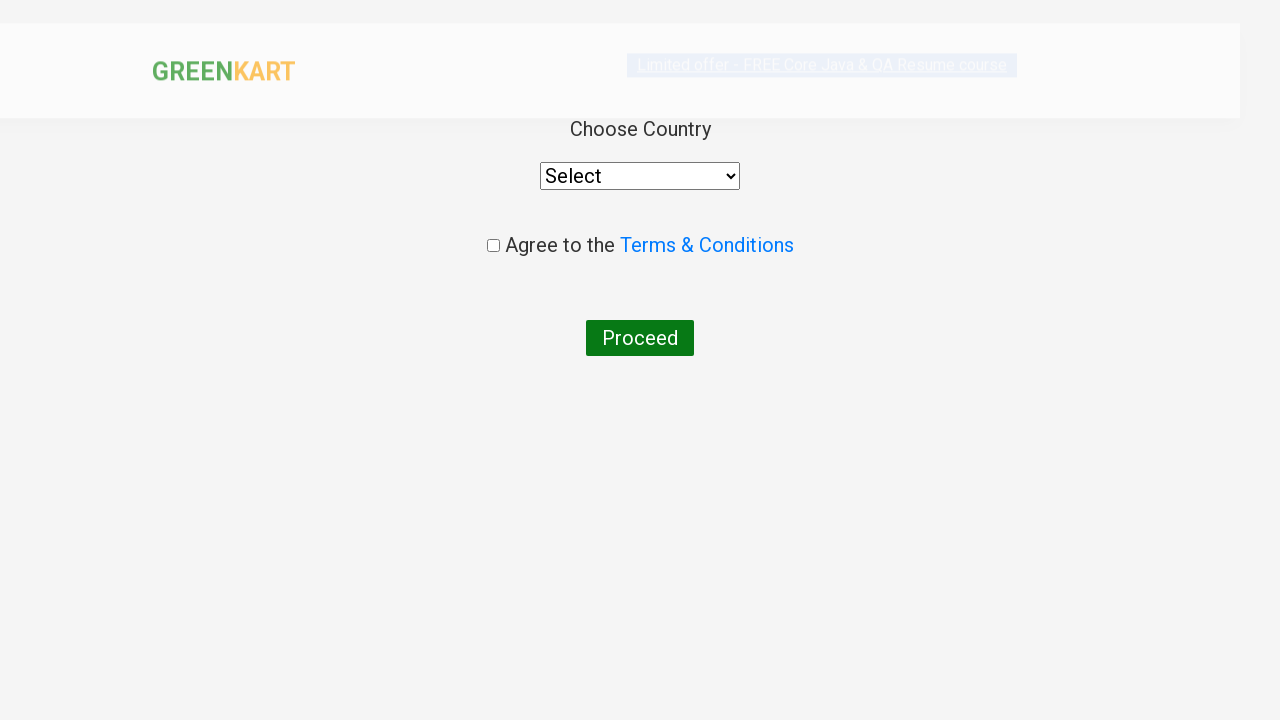

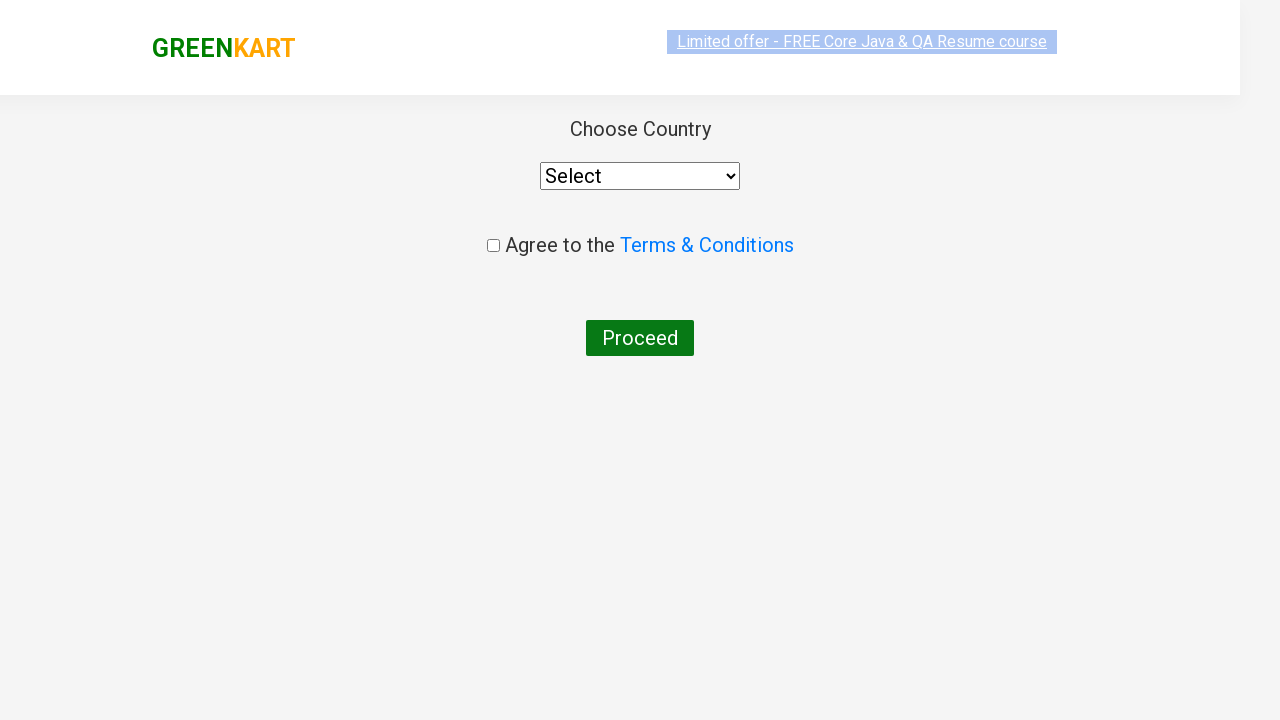